Tests clicking a button identified by class attribute and handling the resulting alert dialog

Starting URL: http://uitestingplayground.com/classattr

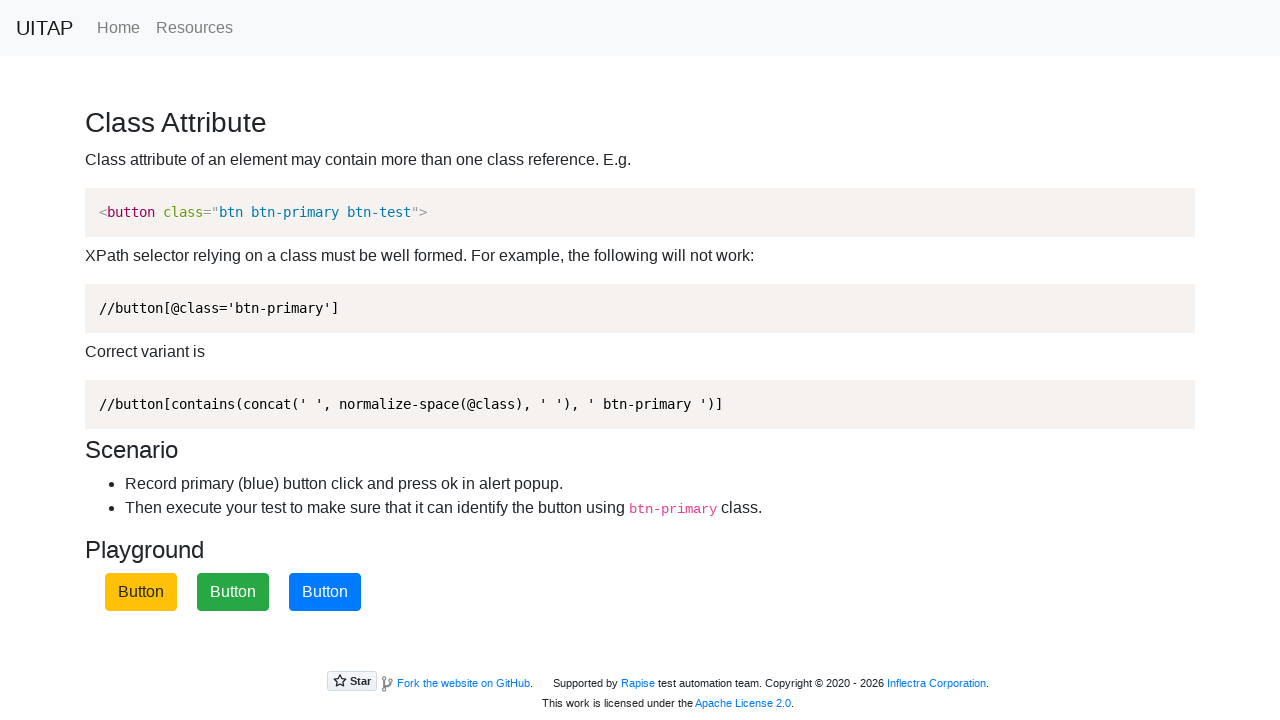

Clicked the blue primary button identified by class attribute at (325, 592) on button.btn-primary
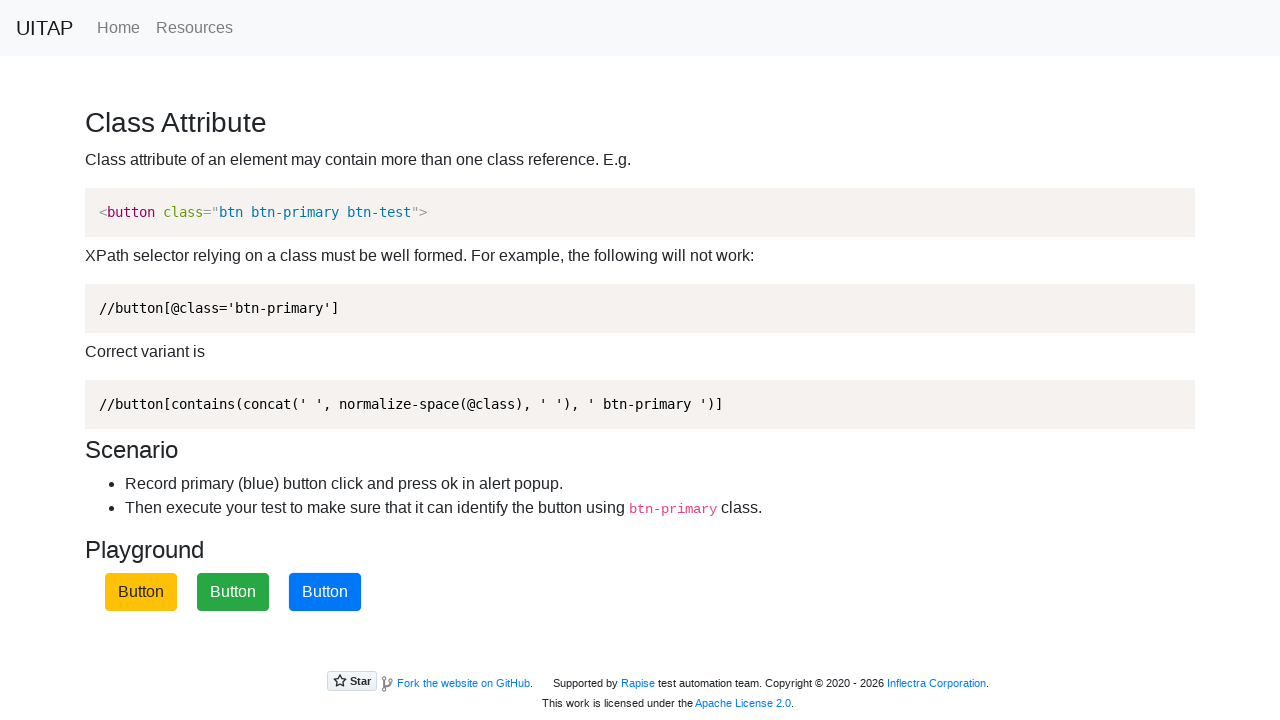

Set up alert dialog handler to accept dialogs
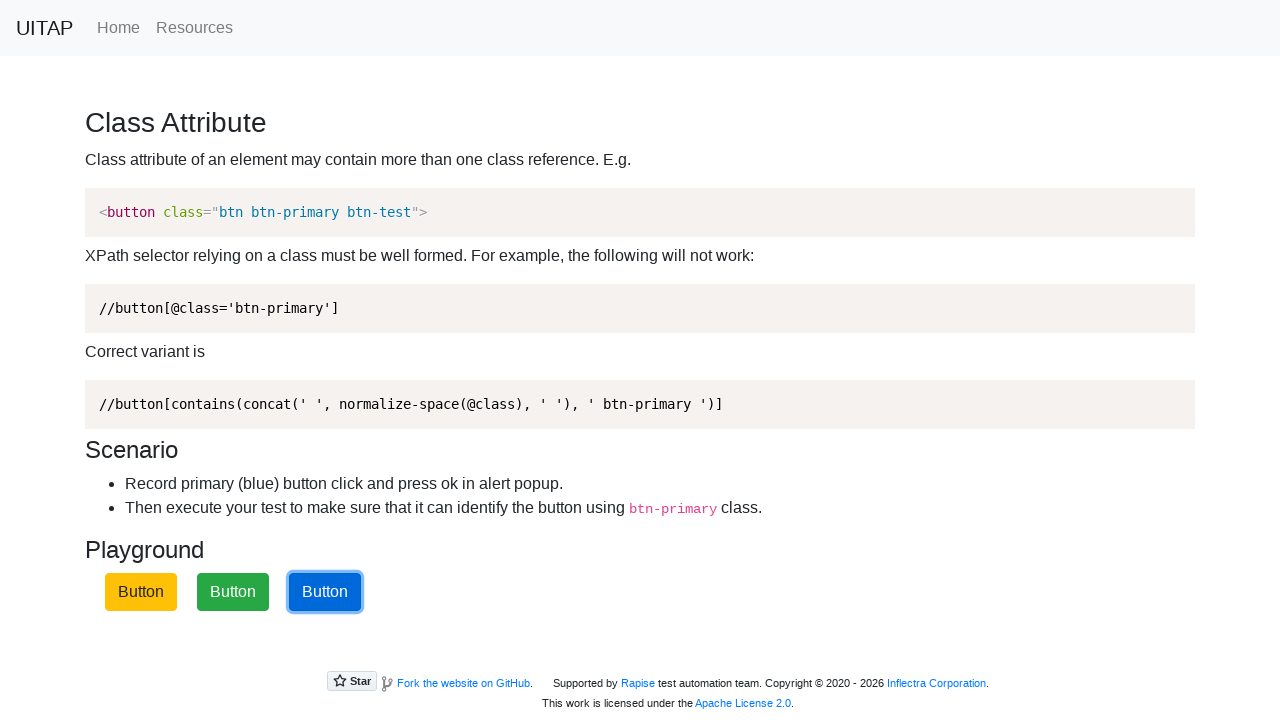

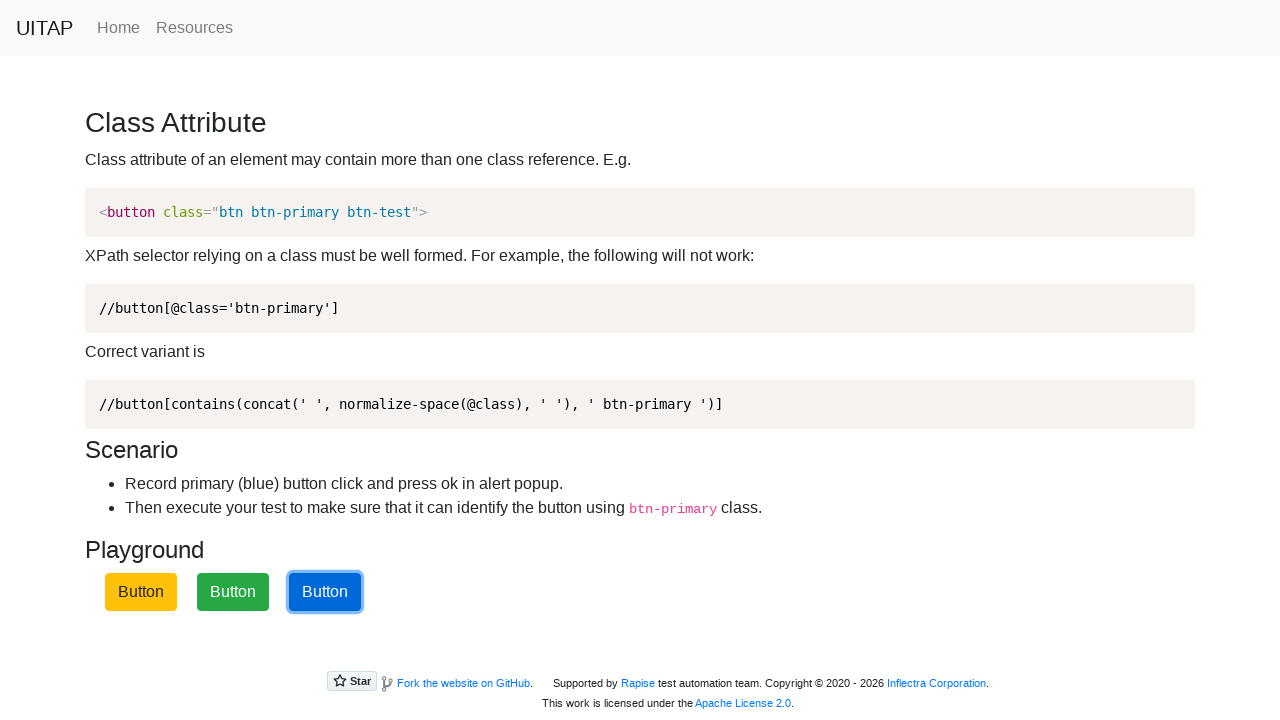